Tests the Orlen Connect offers page by expanding the list of offers using the "Show More" button and verifying that offer items are displayed on the page.

Starting URL: https://connect.orlen.pl/servlet/HomeServlet

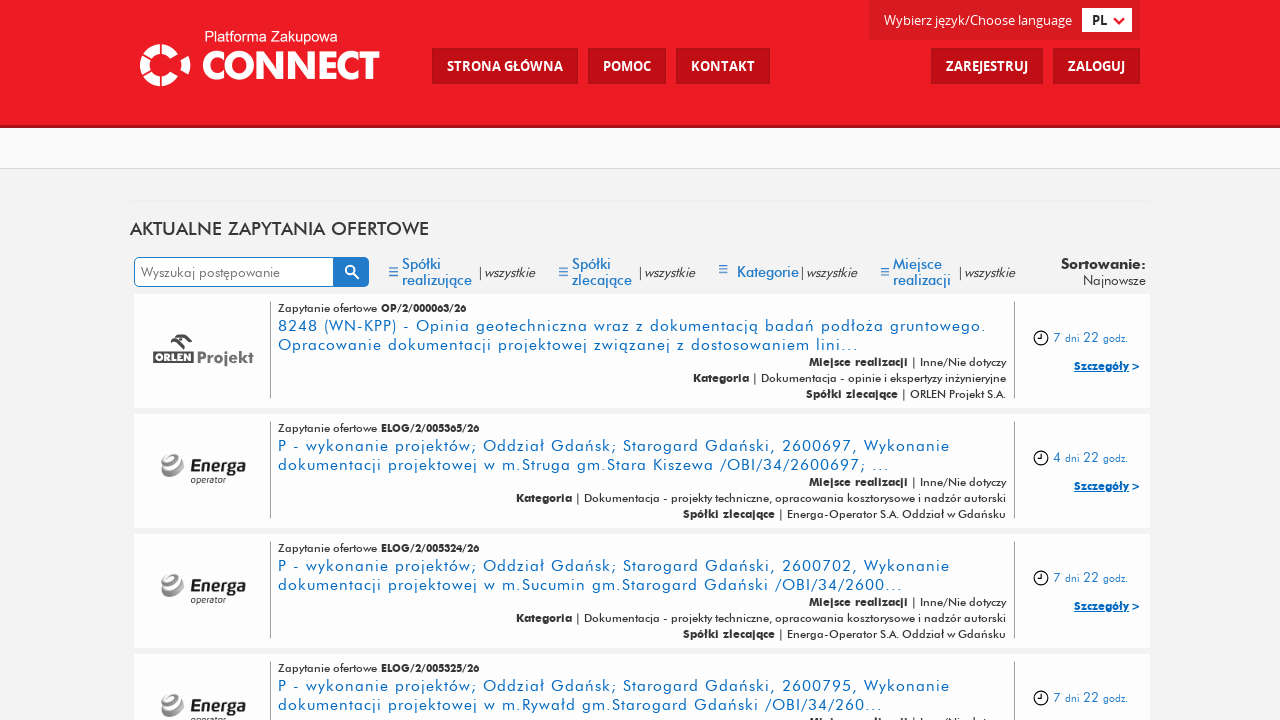

Waited for 'Show More' button to be visible
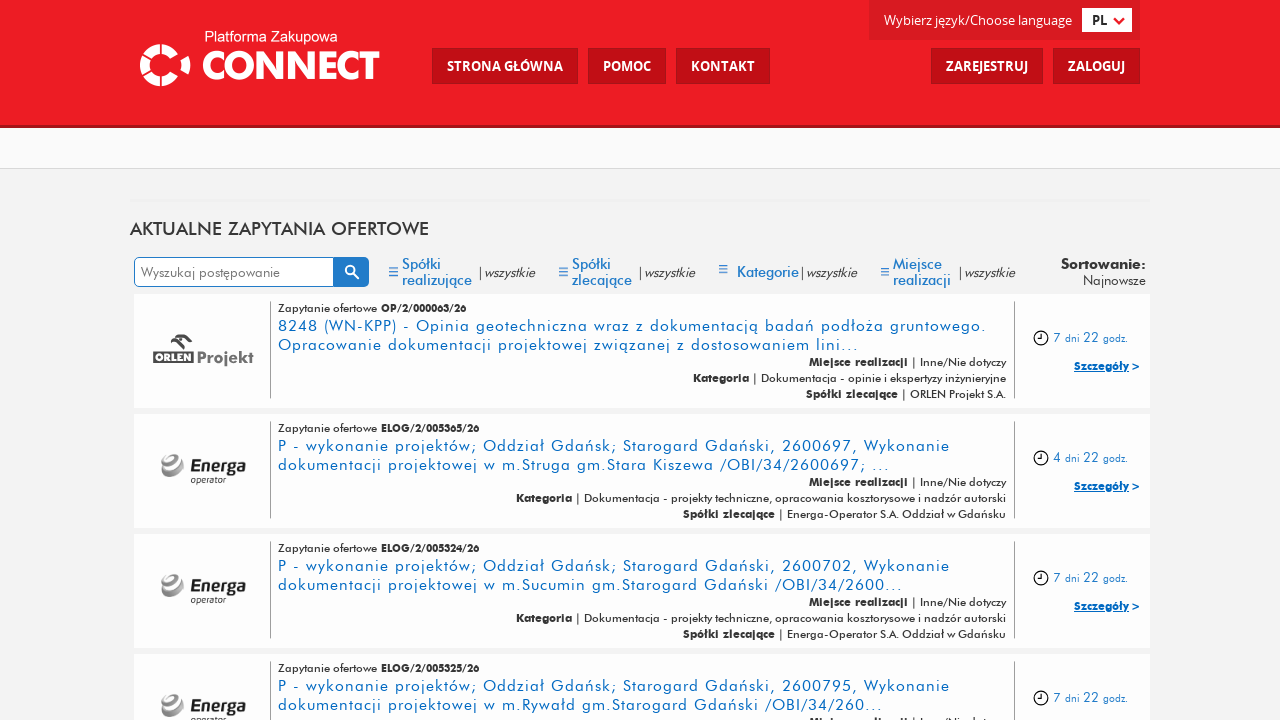

Clicked 'Show More' button (iteration 1/5) at (640, 502) on .link-btn.link-load-more
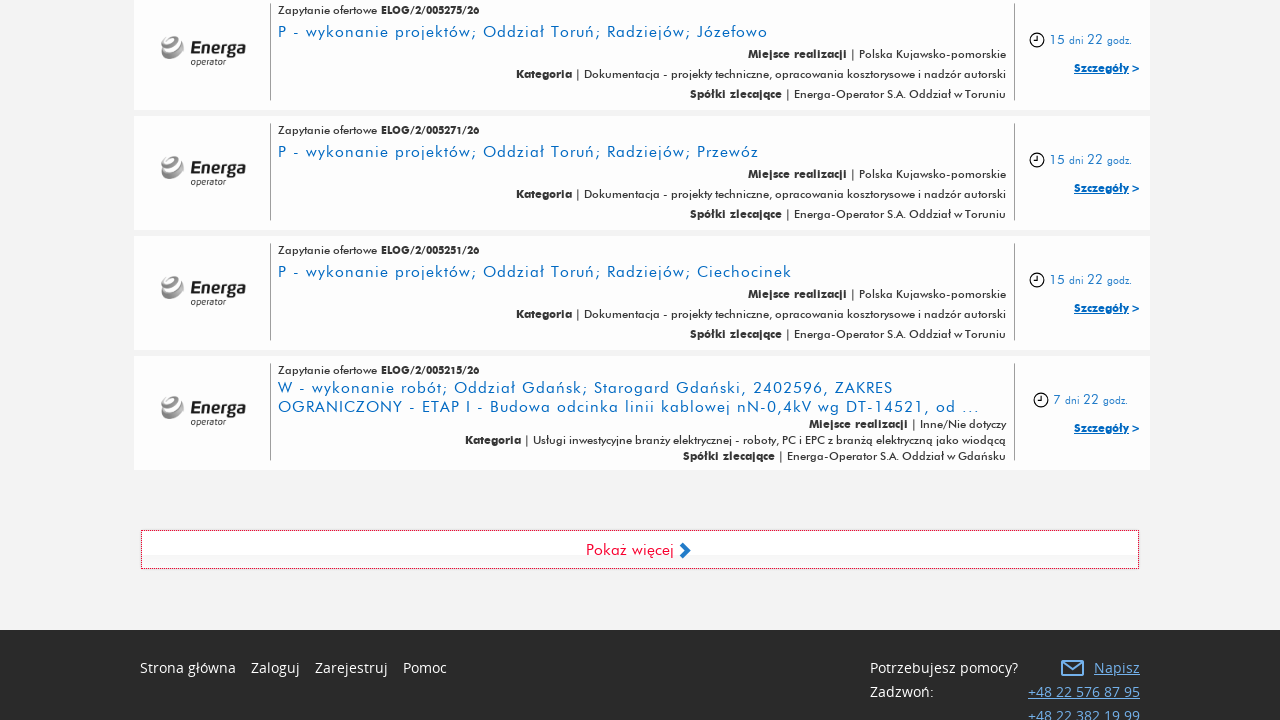

Waited for content to load after clicking 'Show More' (iteration 1/5)
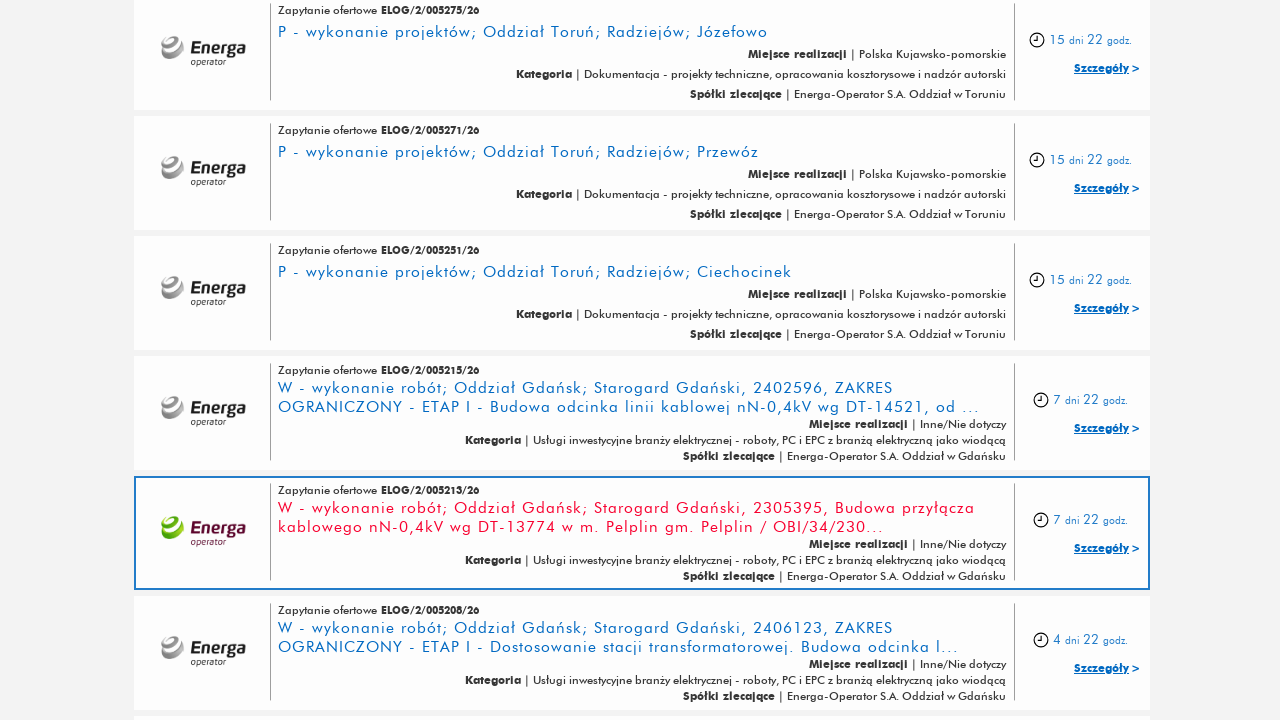

Clicked 'Show More' button (iteration 2/5) at (640, 502) on .link-btn.link-load-more
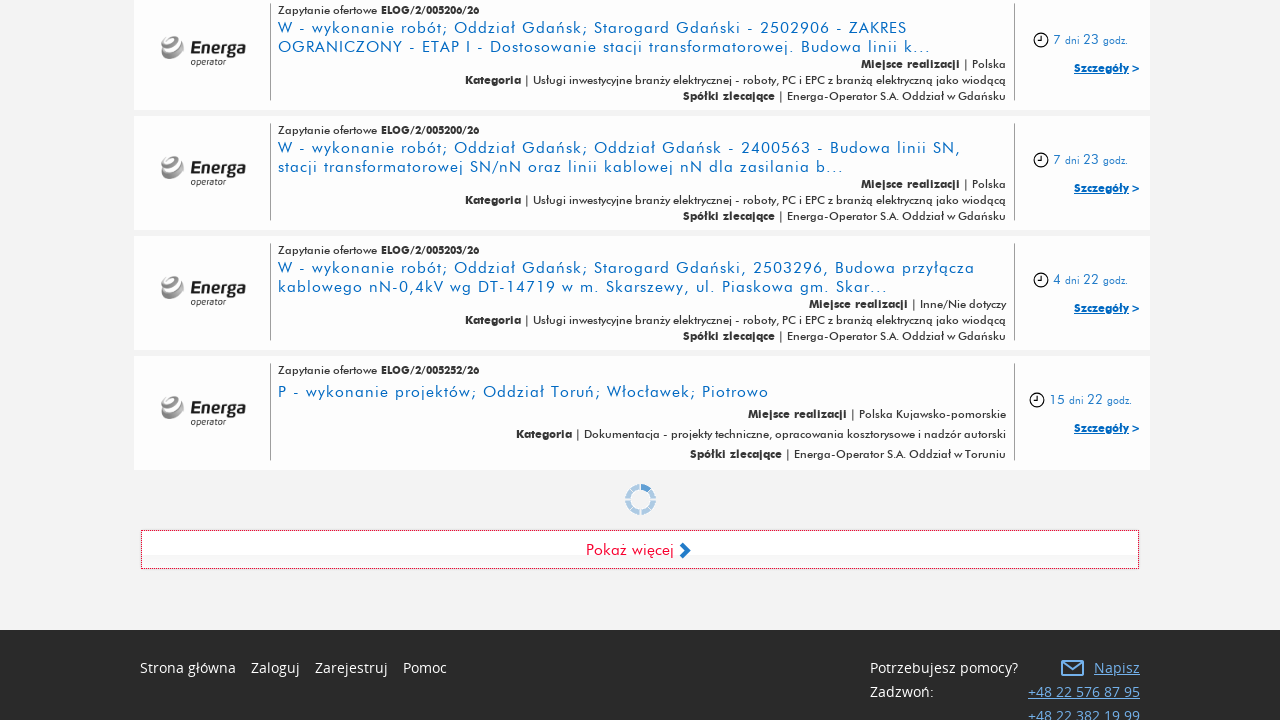

Waited for content to load after clicking 'Show More' (iteration 2/5)
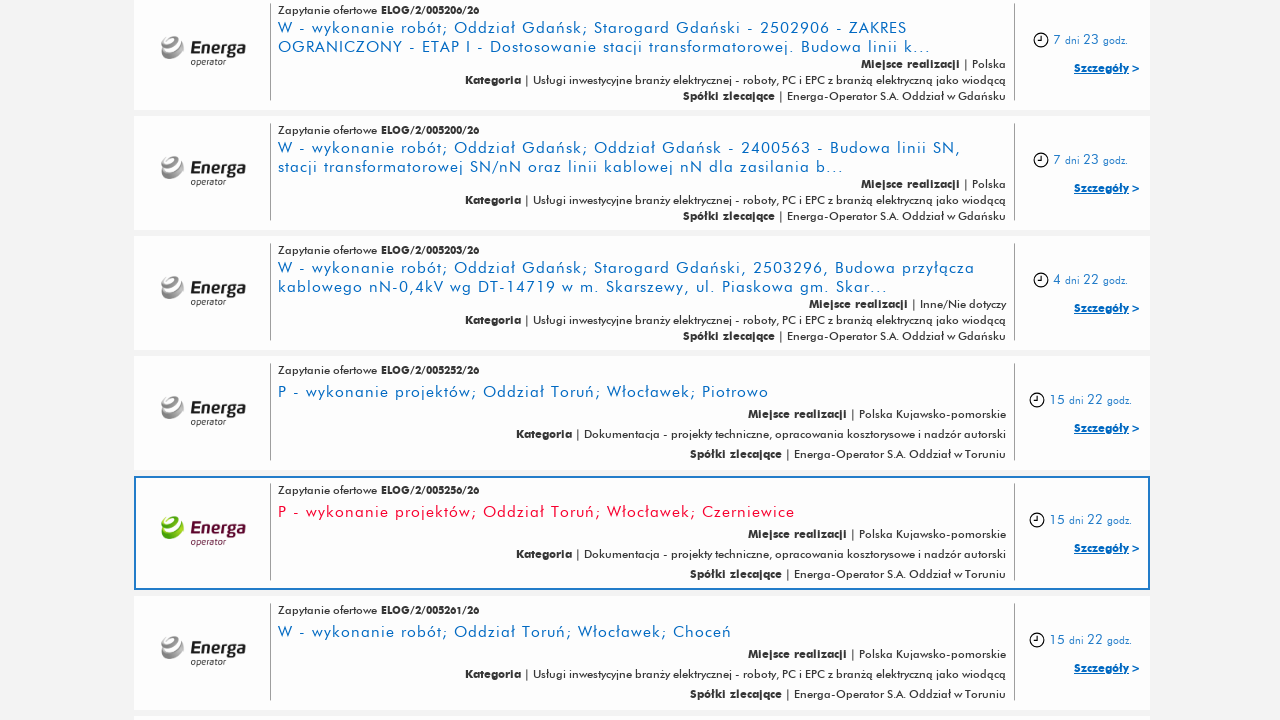

Clicked 'Show More' button (iteration 3/5) at (640, 502) on .link-btn.link-load-more
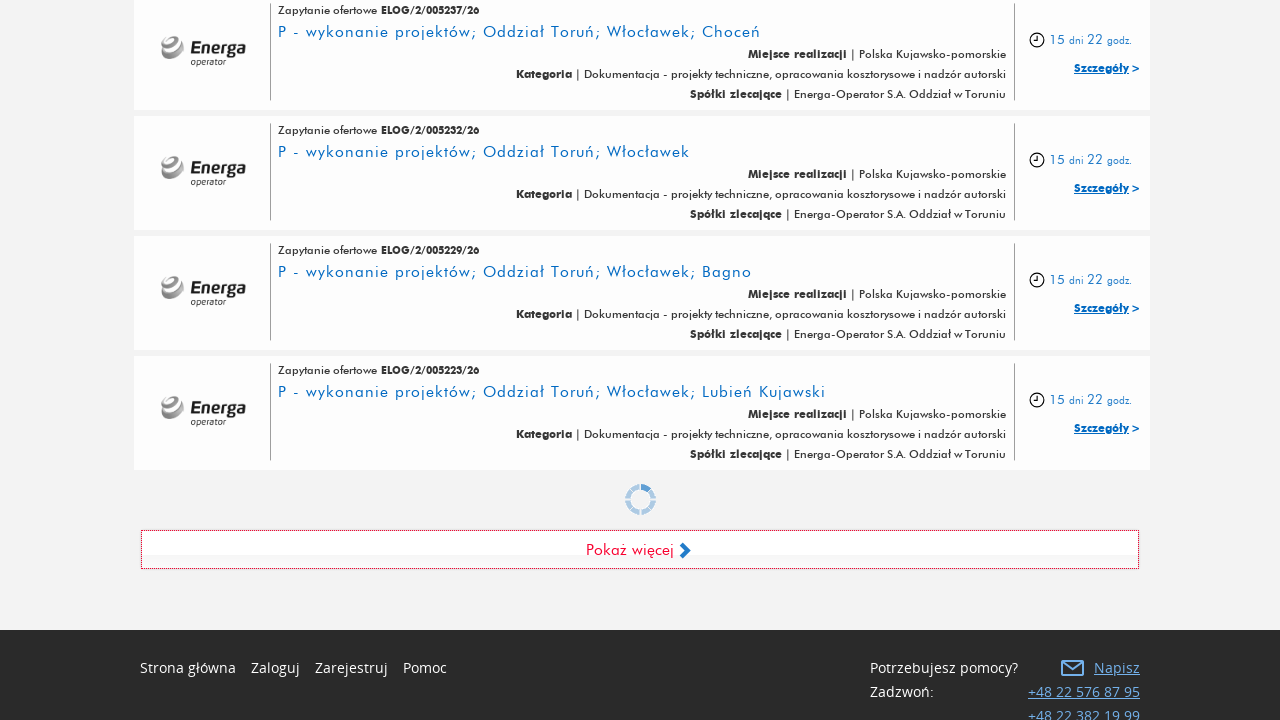

Waited for content to load after clicking 'Show More' (iteration 3/5)
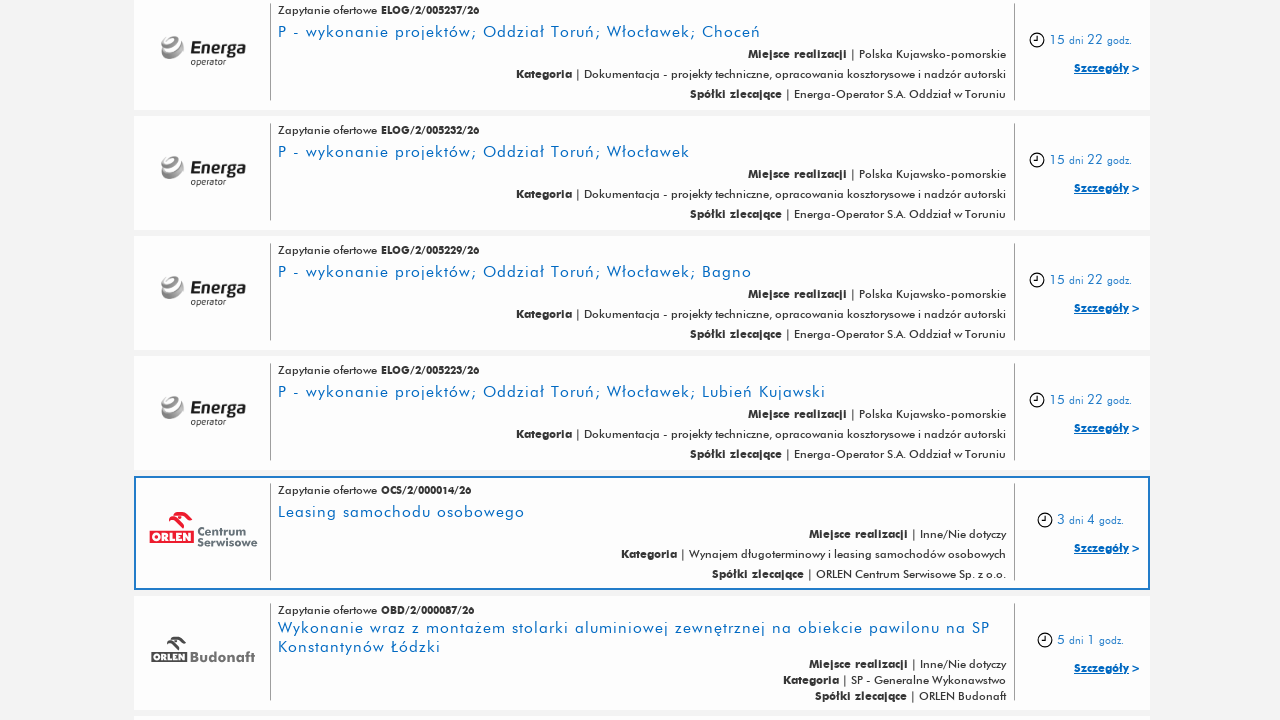

Clicked 'Show More' button (iteration 4/5) at (640, 502) on .link-btn.link-load-more
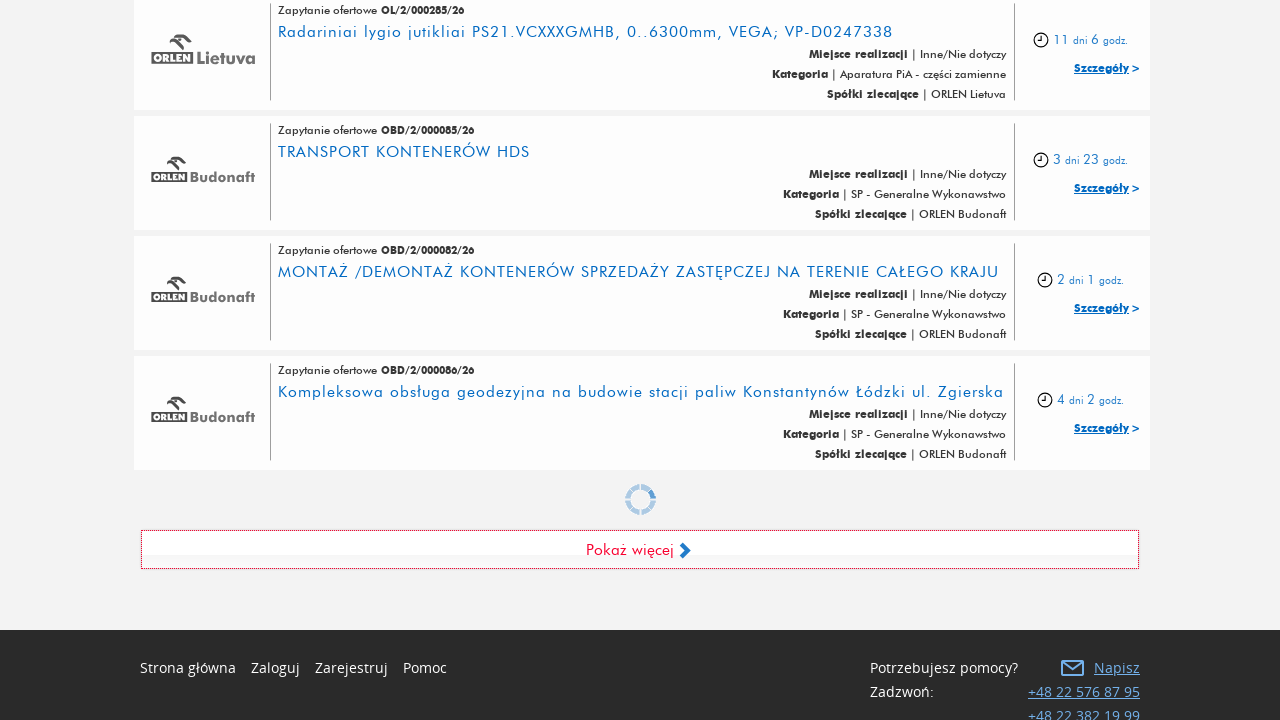

Waited for content to load after clicking 'Show More' (iteration 4/5)
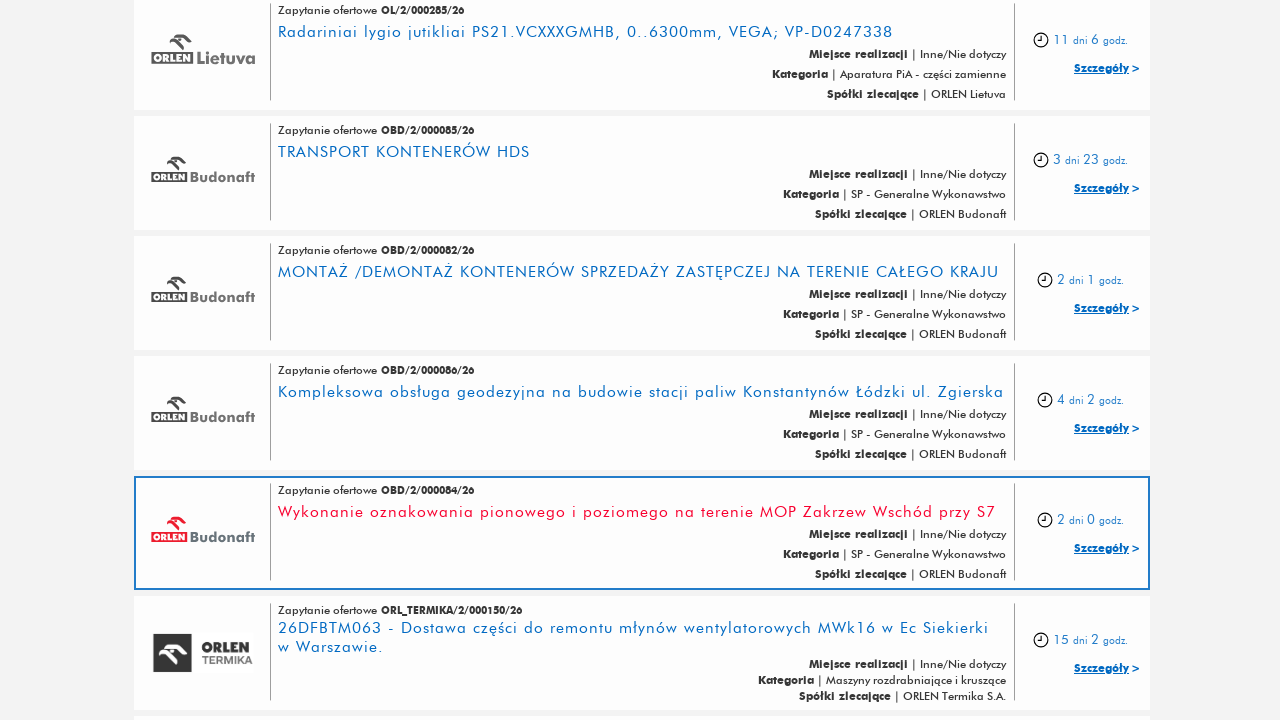

Clicked 'Show More' button (iteration 5/5) at (640, 502) on .link-btn.link-load-more
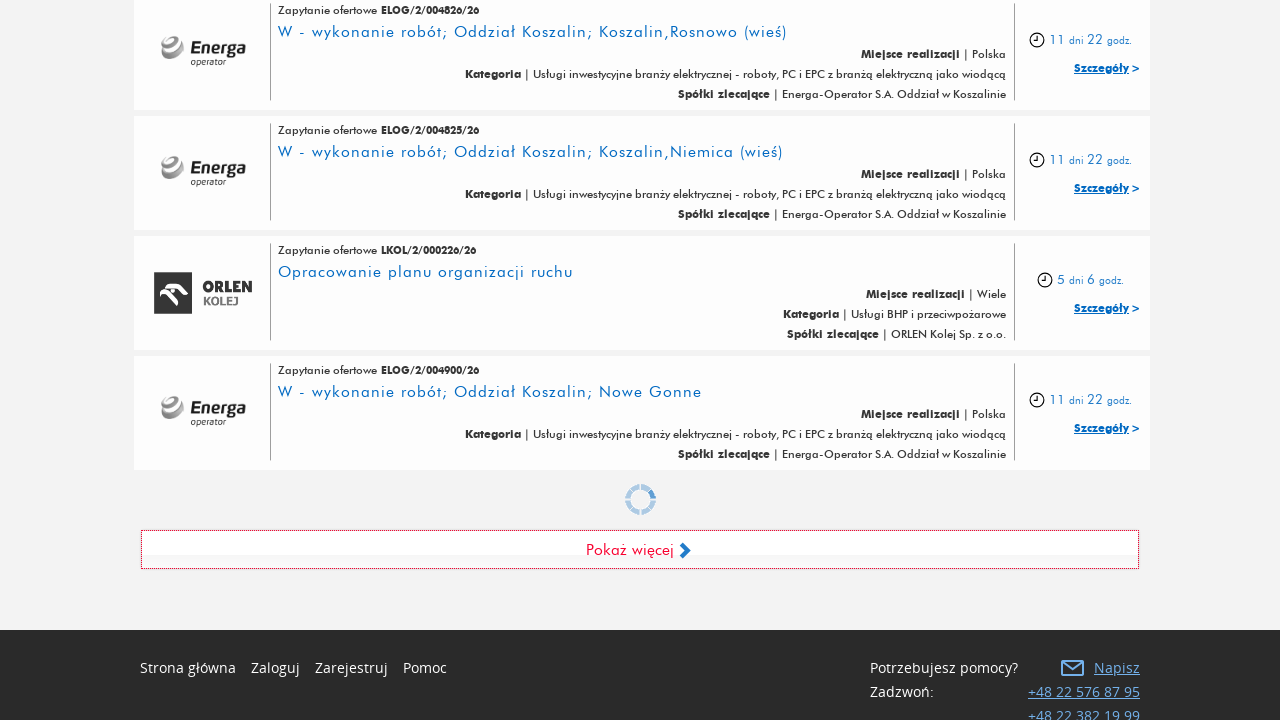

Waited for content to load after clicking 'Show More' (iteration 5/5)
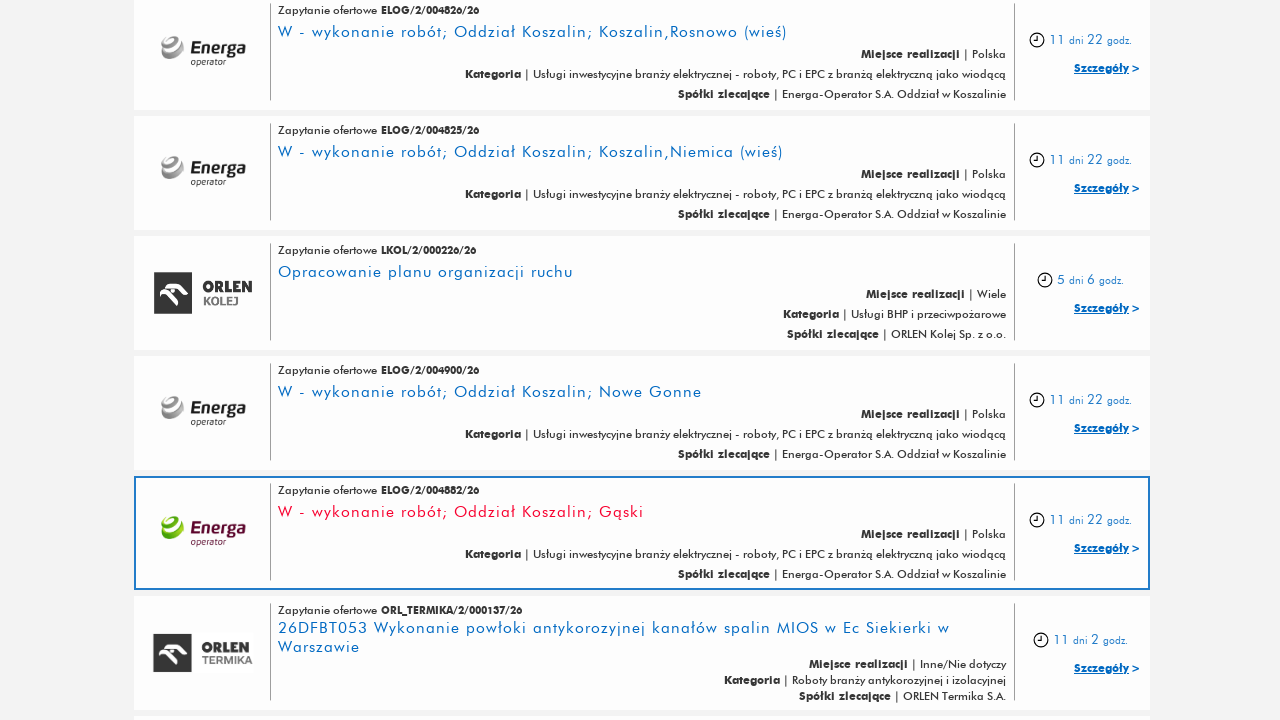

Verified that offer items are displayed on the page
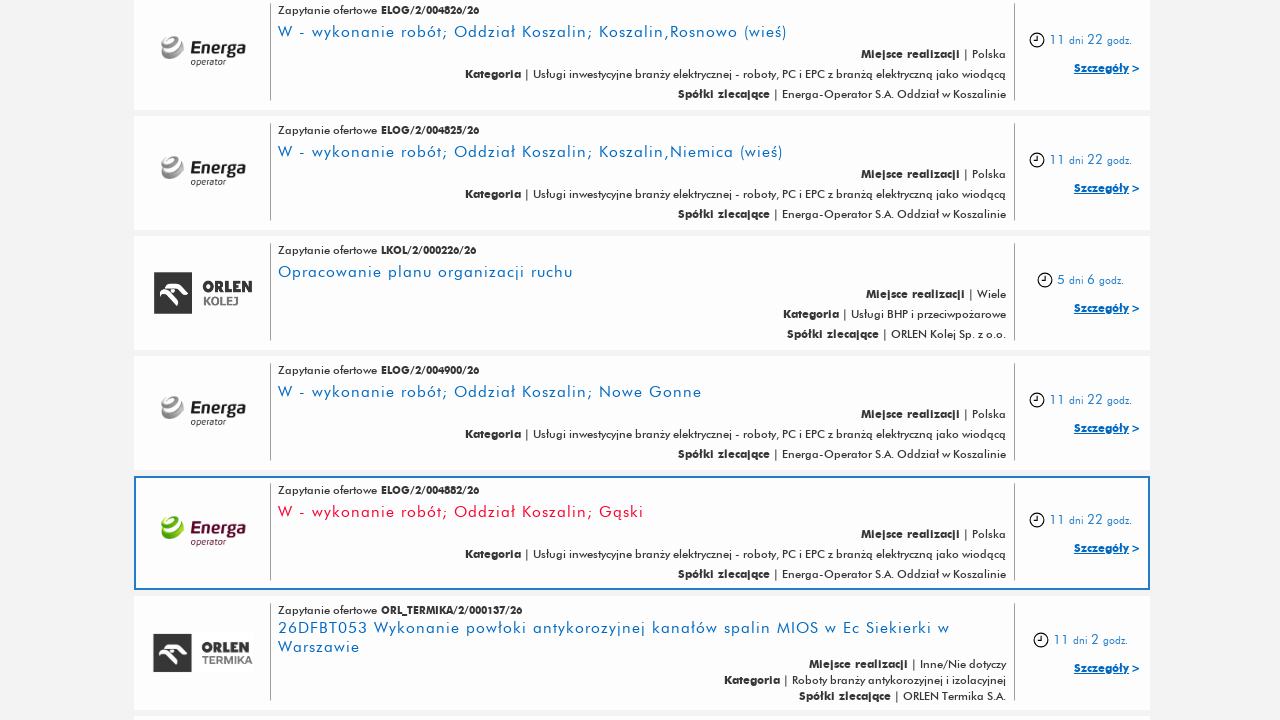

Verified that offer item numbers are displayed
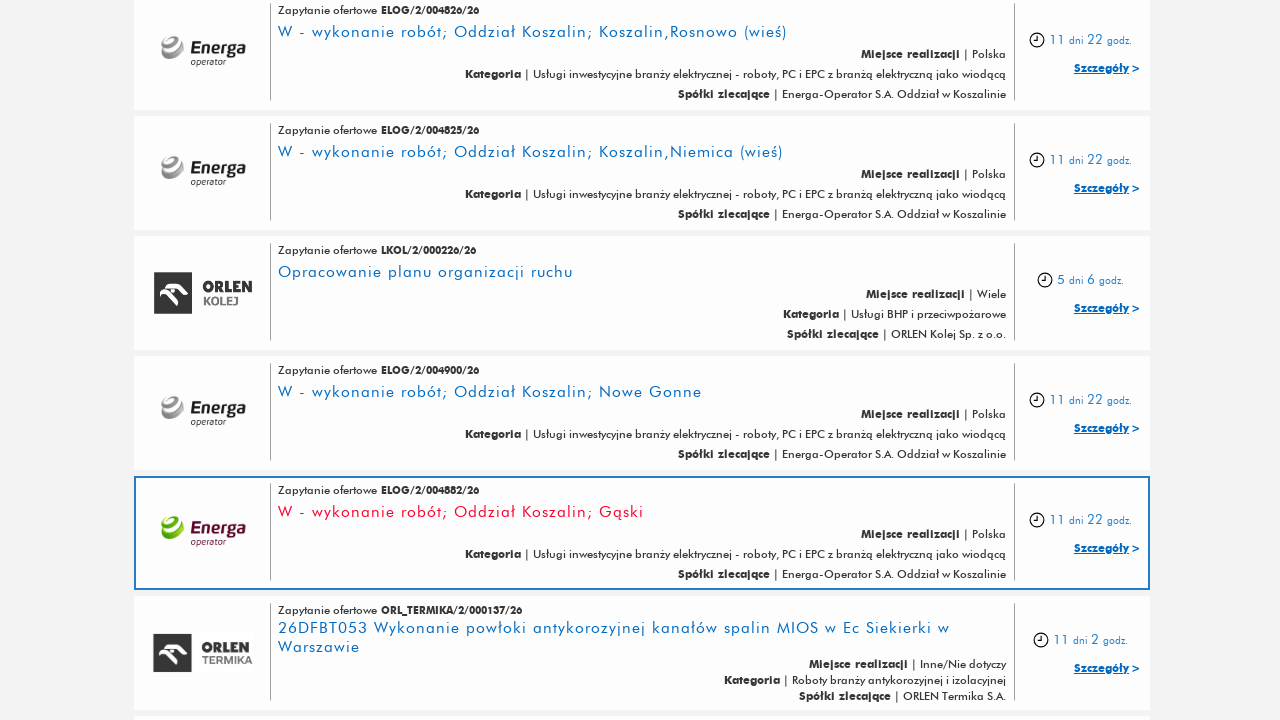

Verified that offer item names are displayed
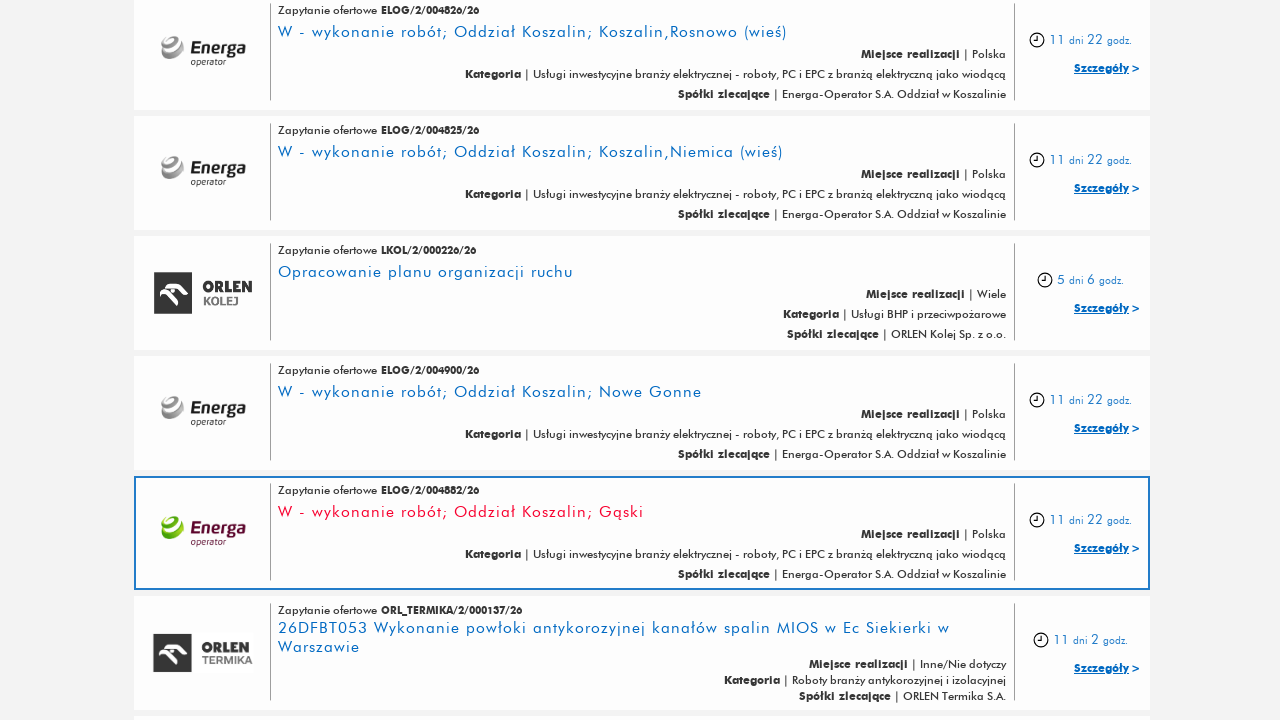

Verified that offer item categories are displayed
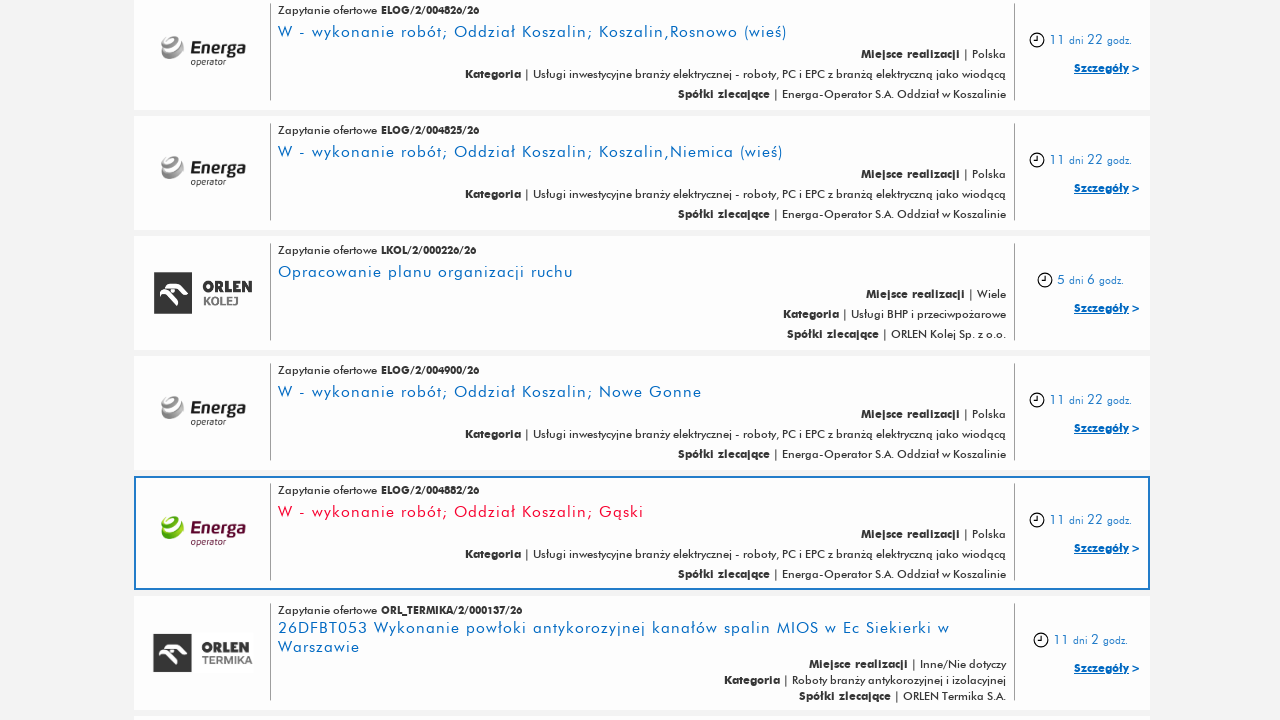

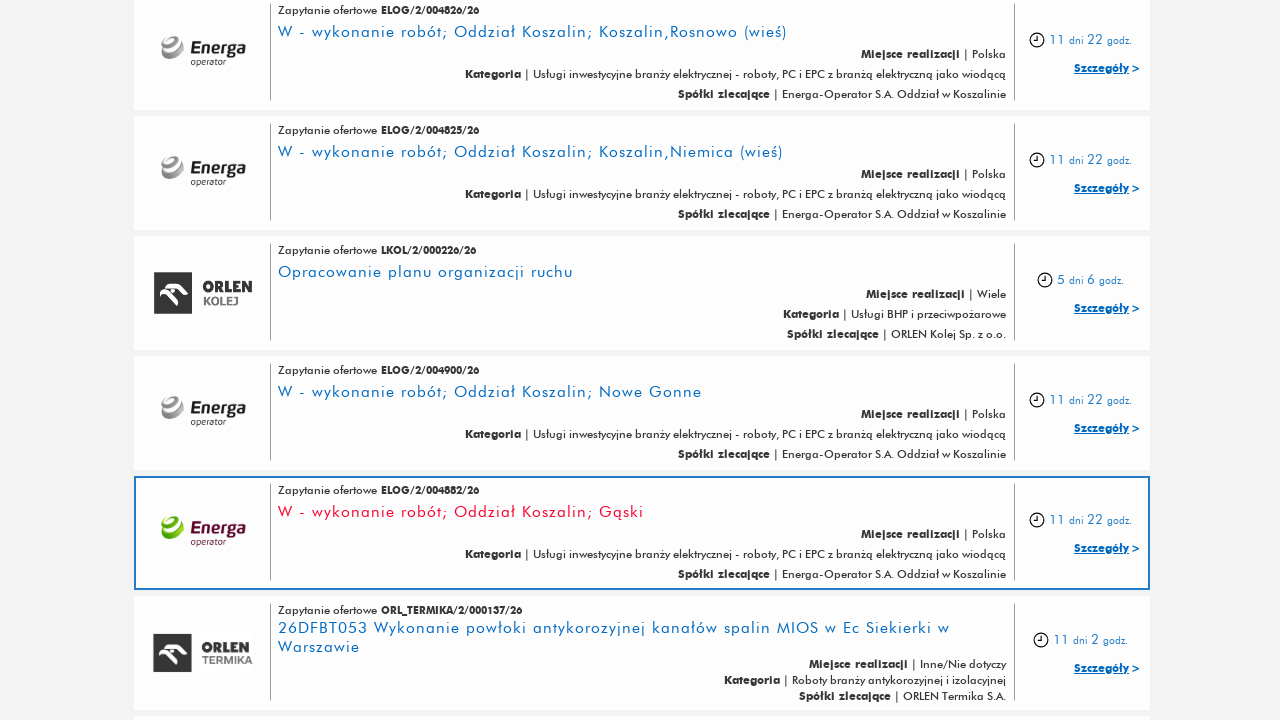